Tests file upload functionality by selecting a file and clicking the upload button

Starting URL: https://the-internet.herokuapp.com/upload

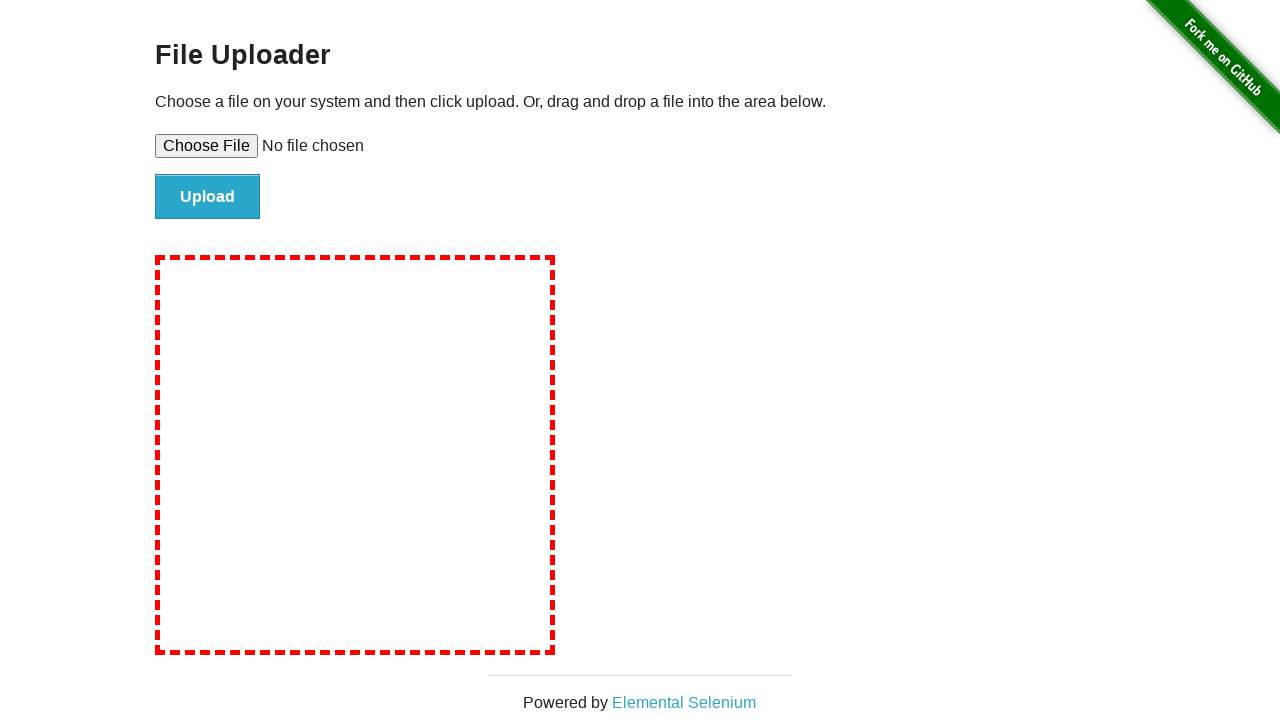

Selected test file for upload
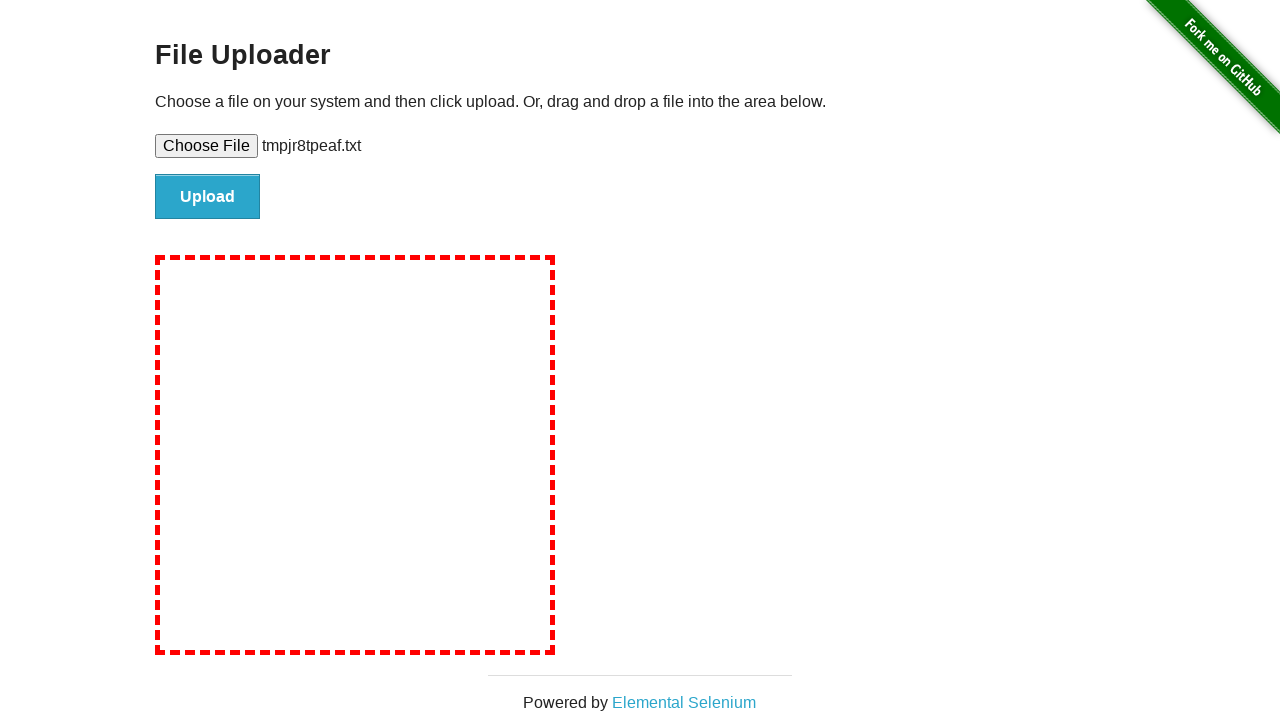

Clicked upload button to submit file at (208, 197) on #file-submit
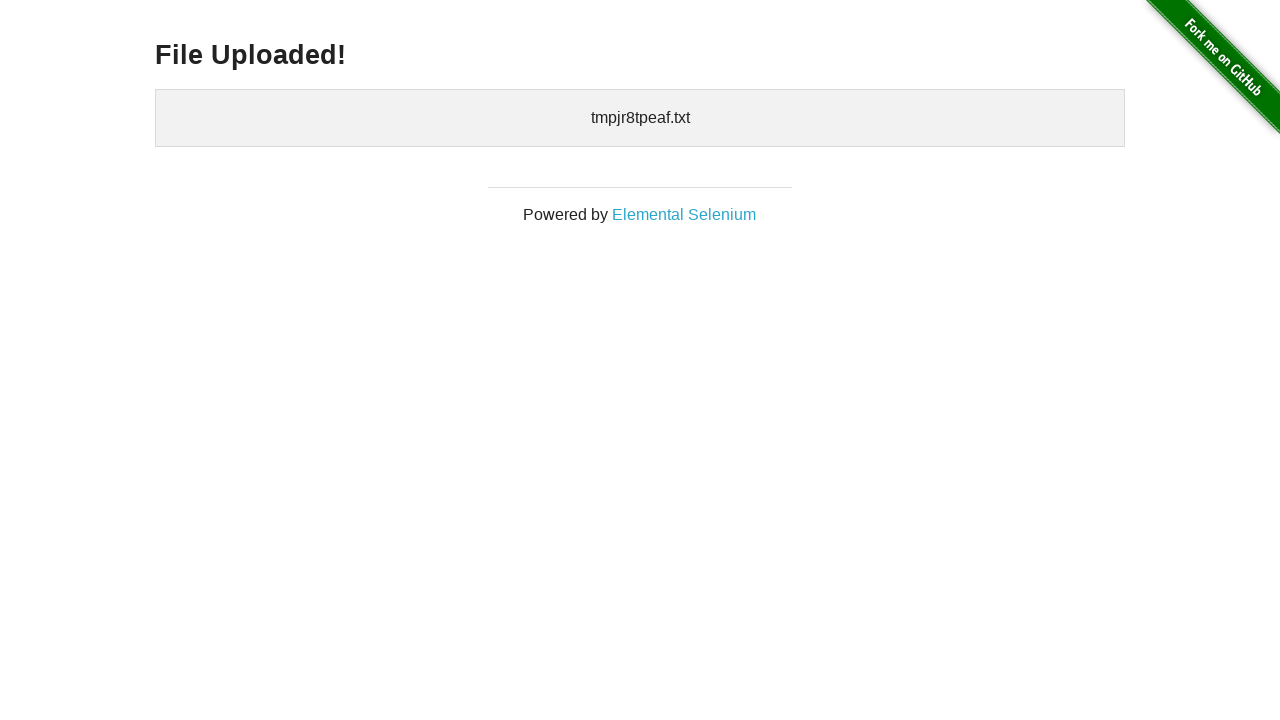

Upload completed and page loaded
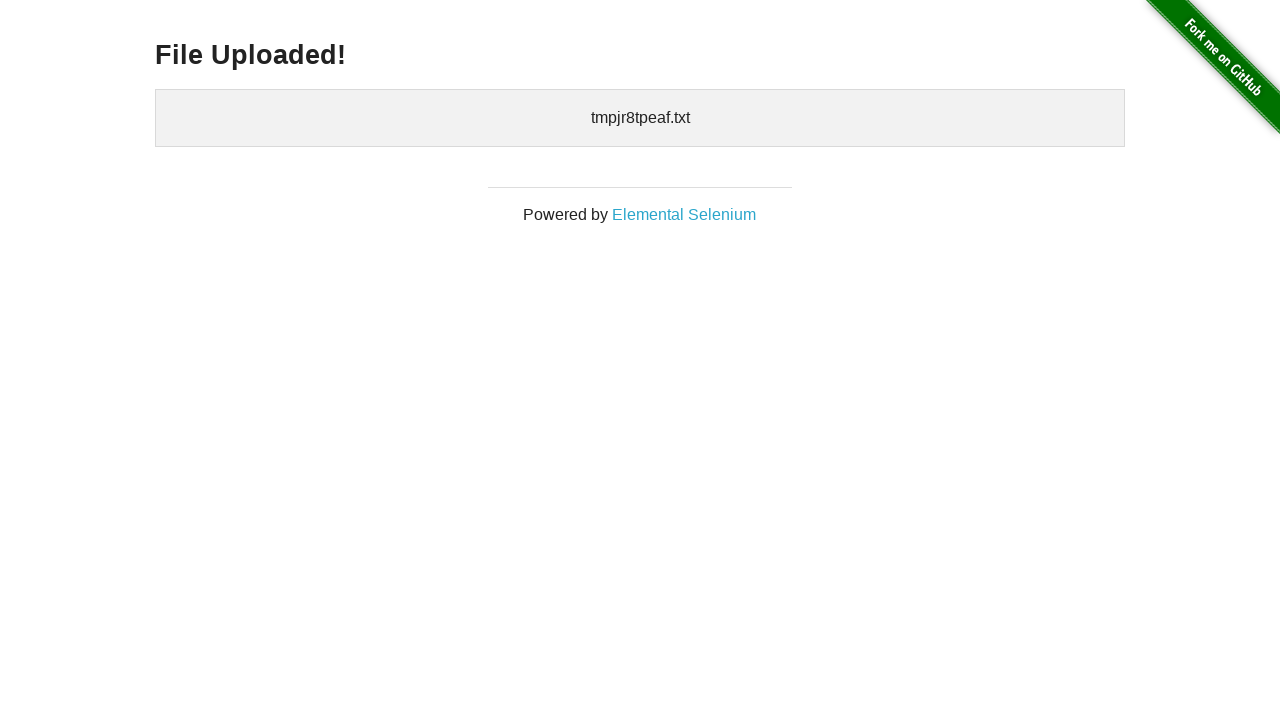

Cleaned up temporary test file
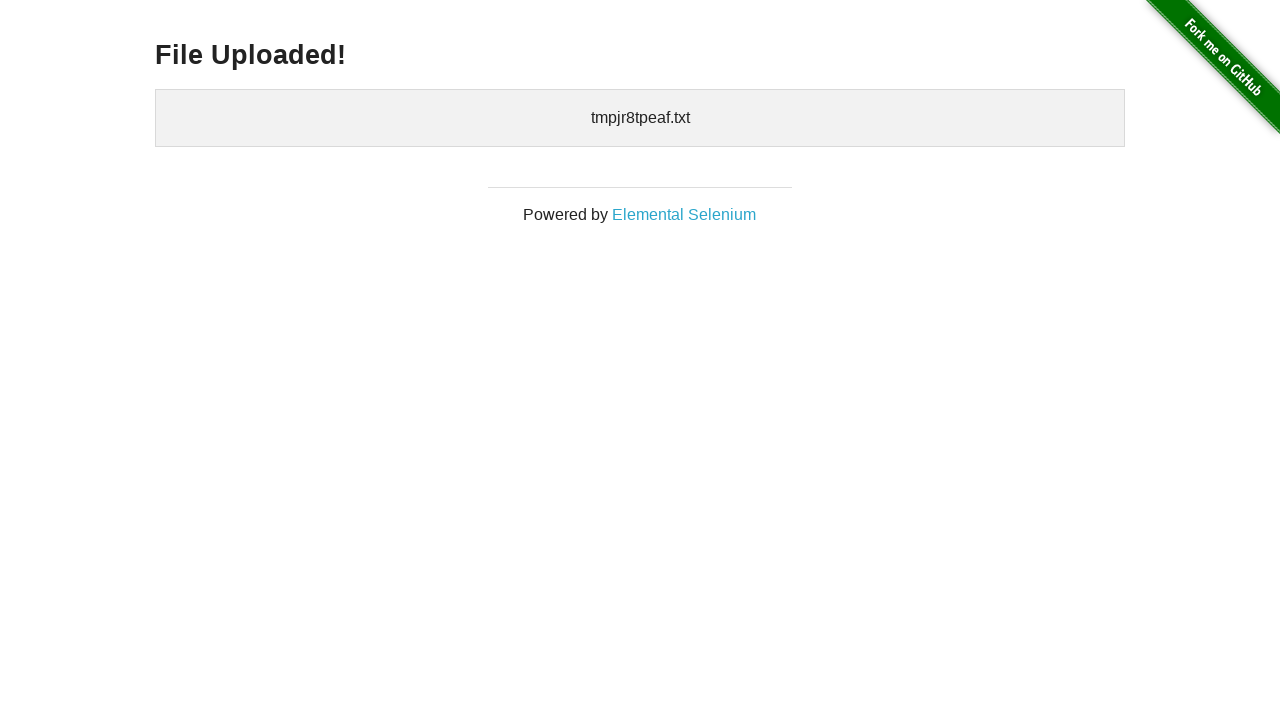

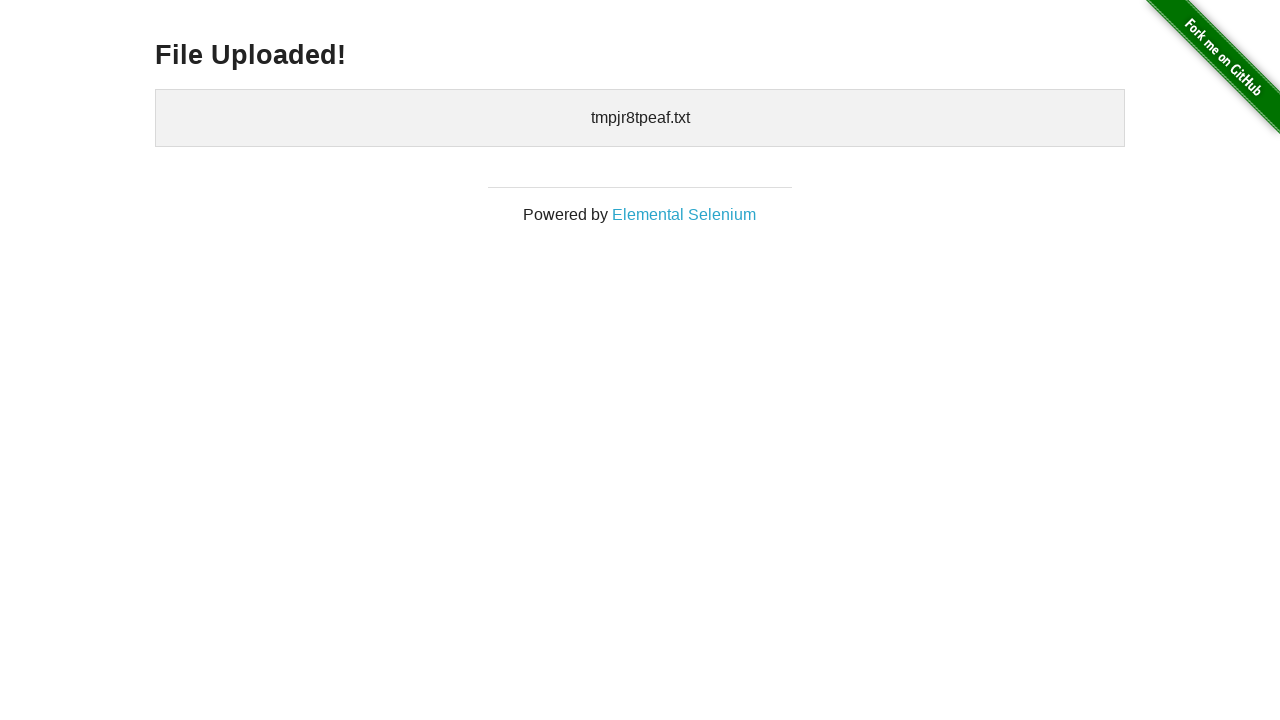